Tests checkbox functionality on a practice automation page by clicking multiple checkboxes and verifying their selection state

Starting URL: https://rahulshettyacademy.com/AutomationPractice/

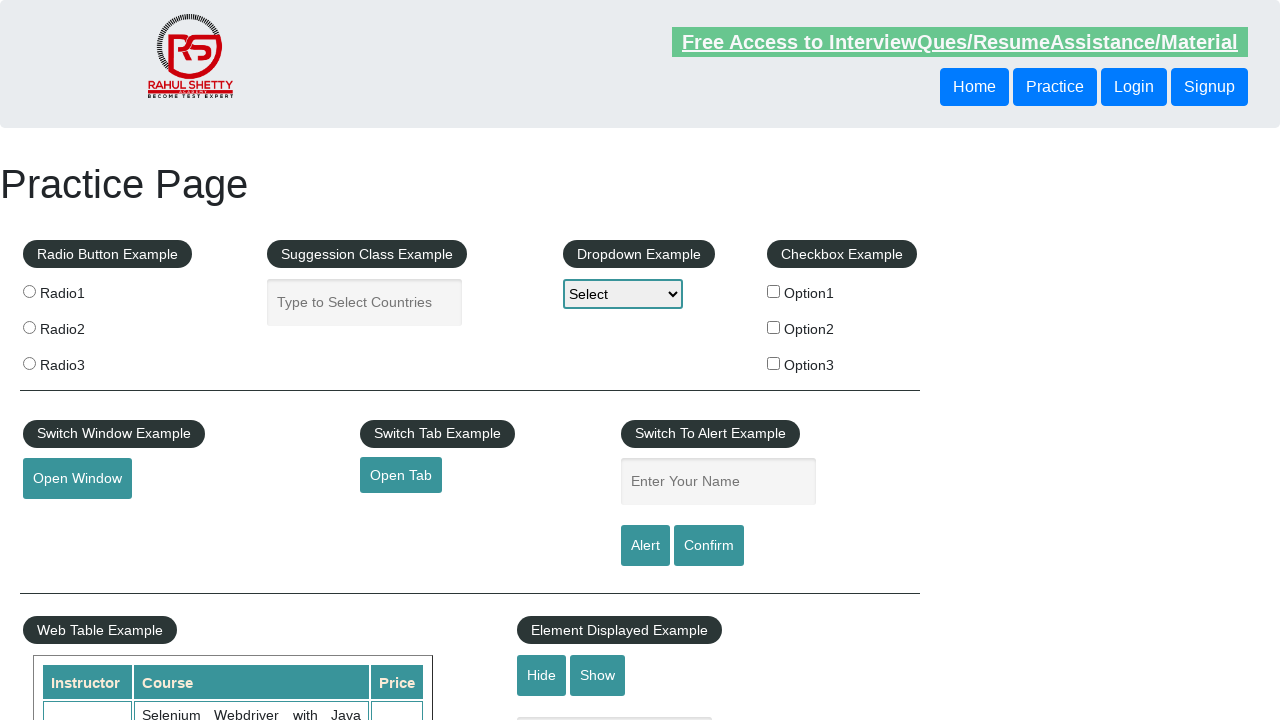

Clicked first checkbox option at (774, 291) on input#checkBoxOption1
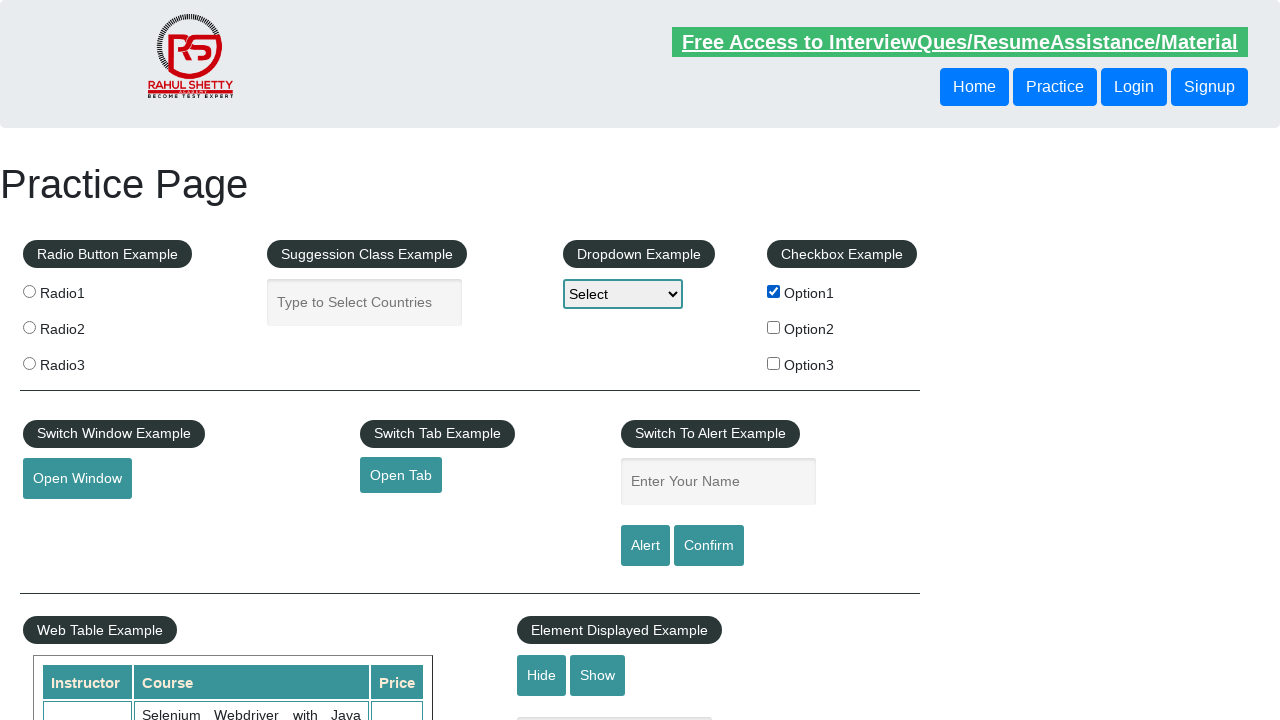

Clicked second checkbox option at (774, 327) on input#checkBoxOption2
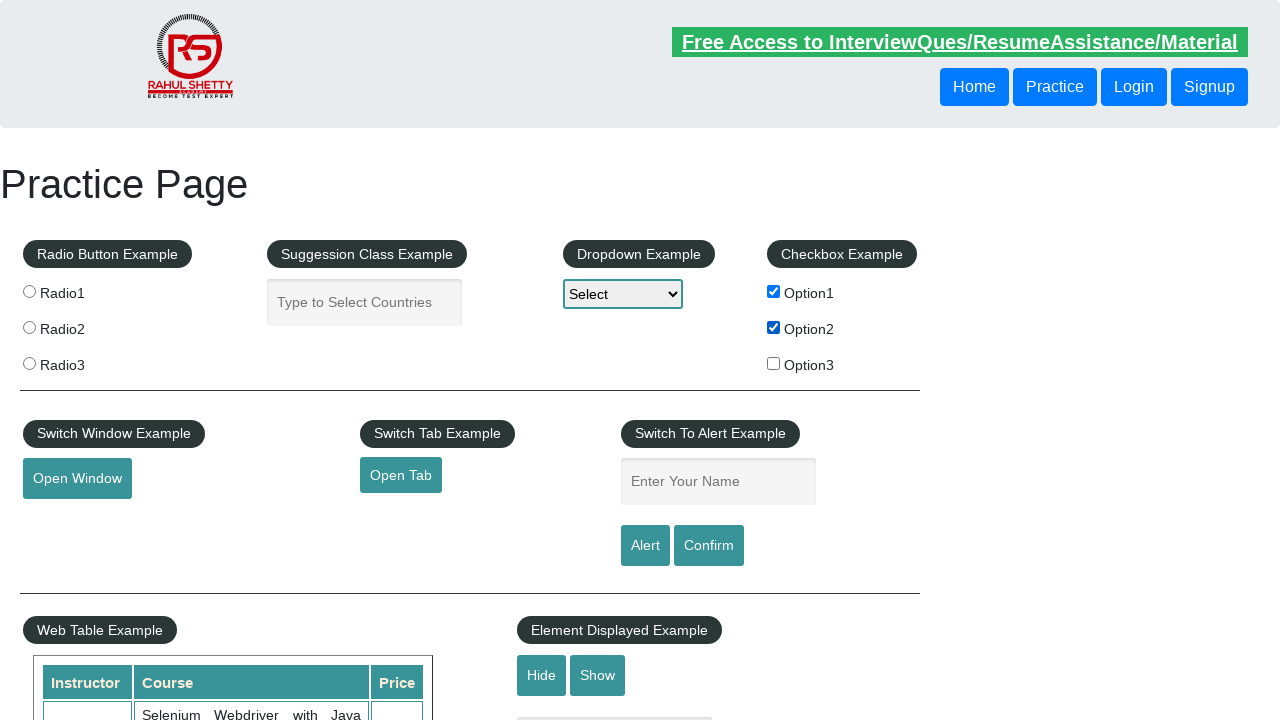

Clicked third checkbox option at (774, 363) on input#checkBoxOption3
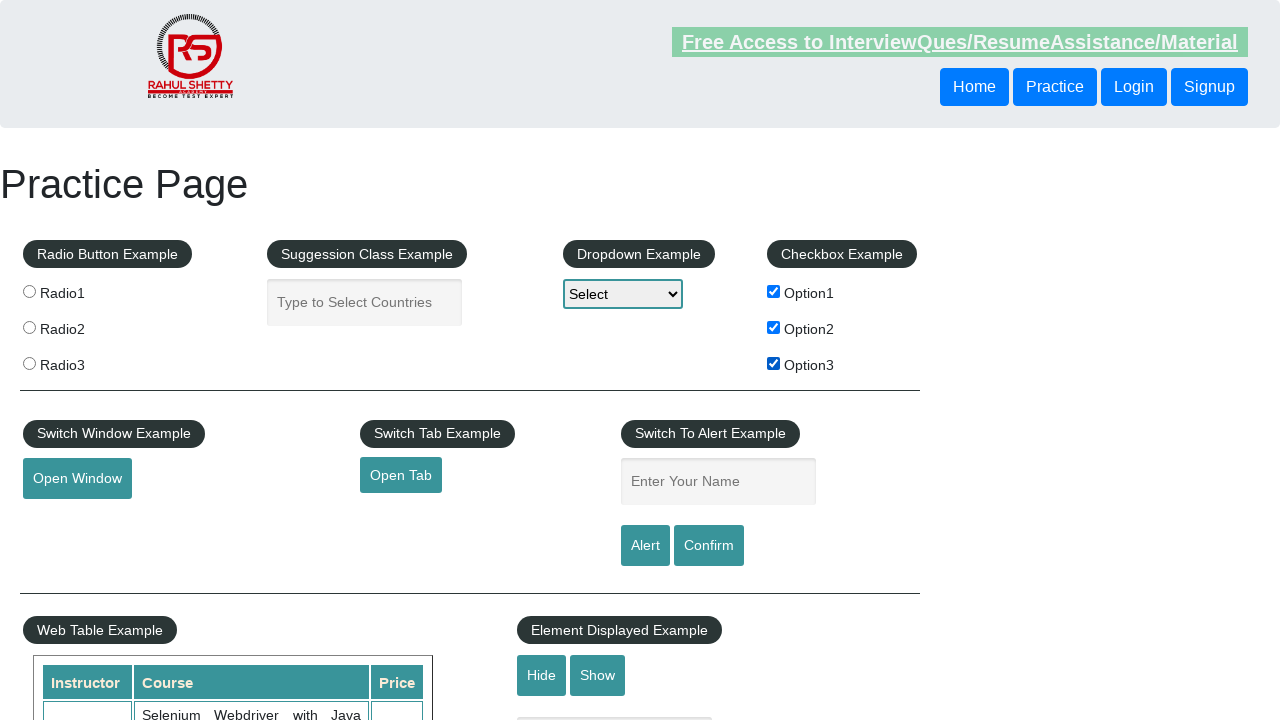

Verified third checkbox is selected
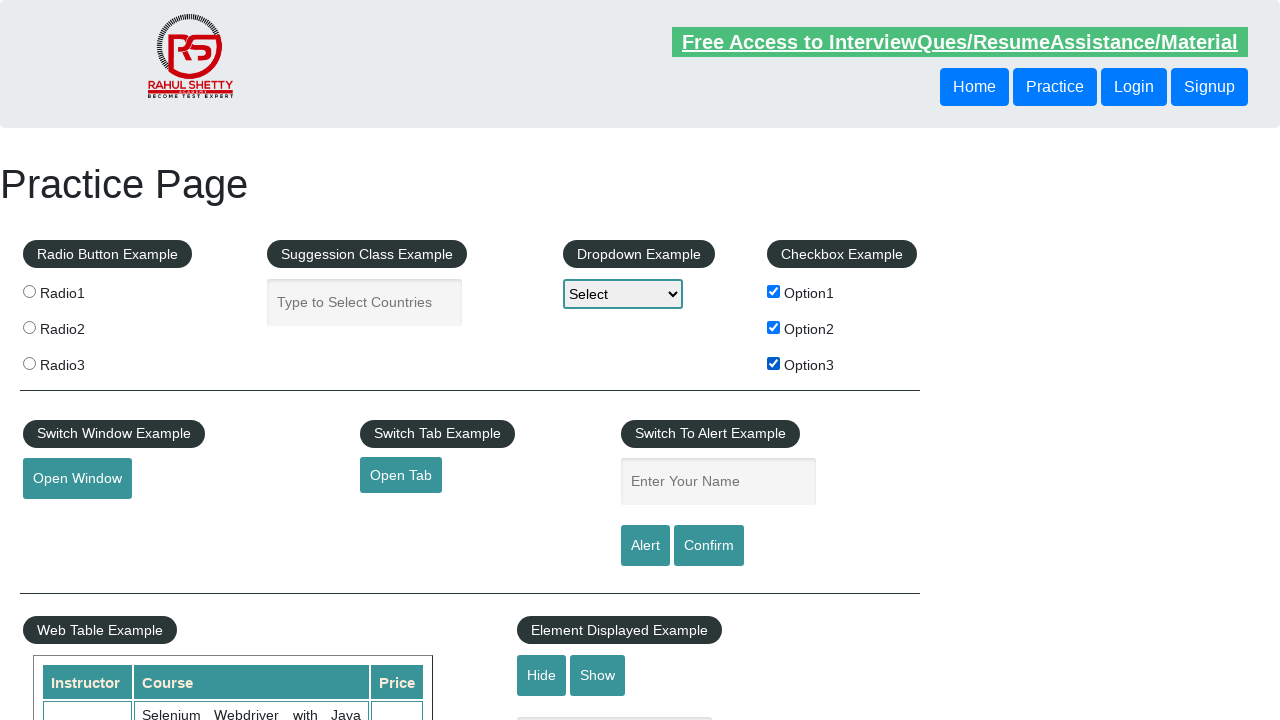

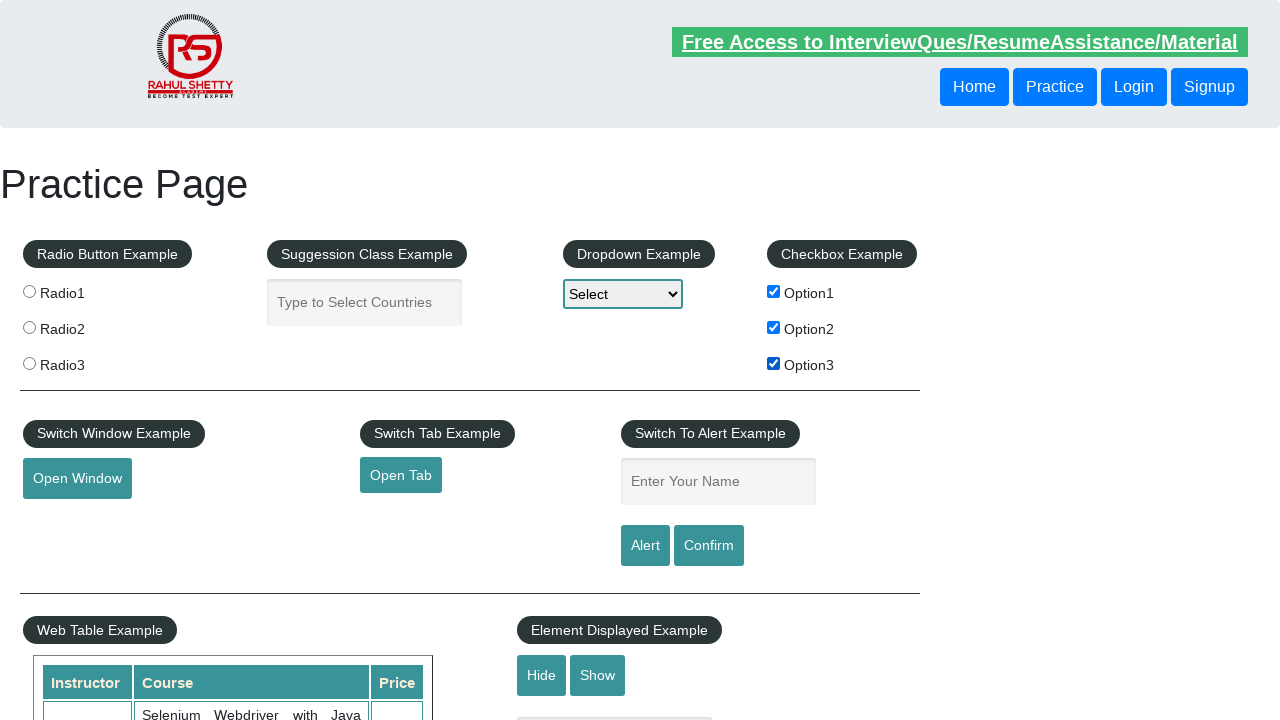